Navigates to the Freelancer Brazil homepage and waits for it to load completely

Starting URL: https://freelancer.com.br/

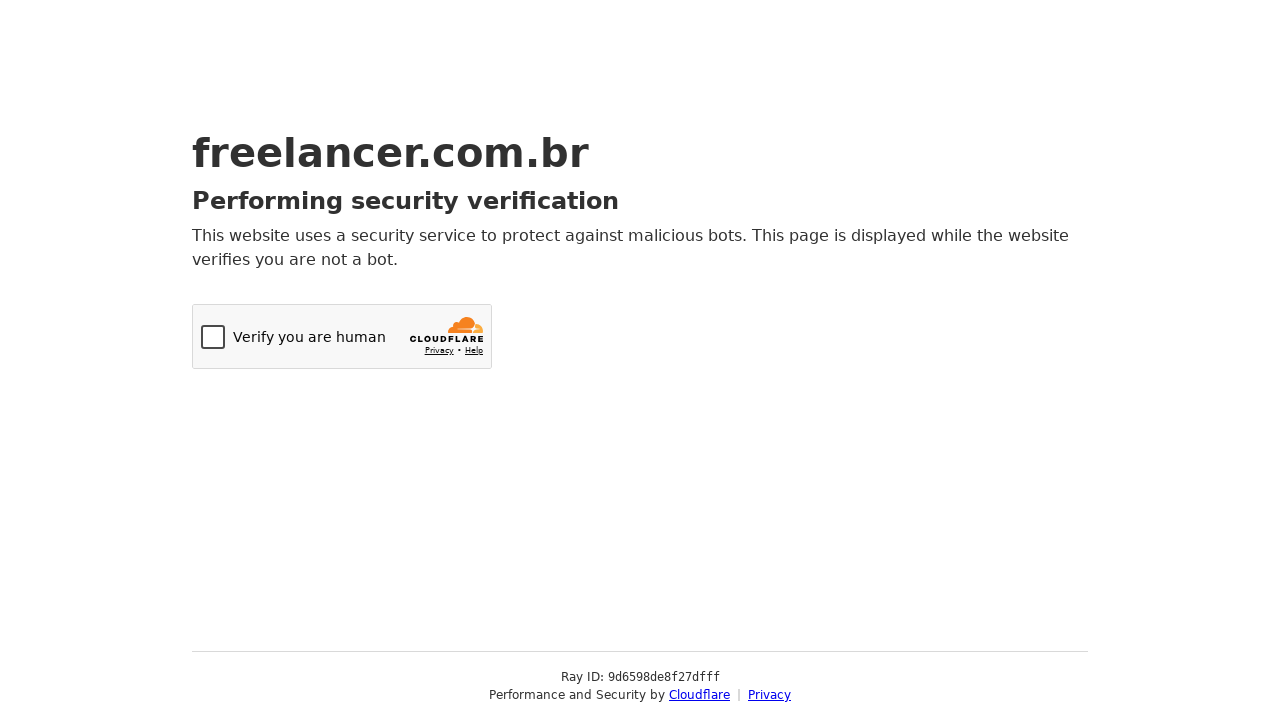

Navigated to Freelancer Brazil homepage
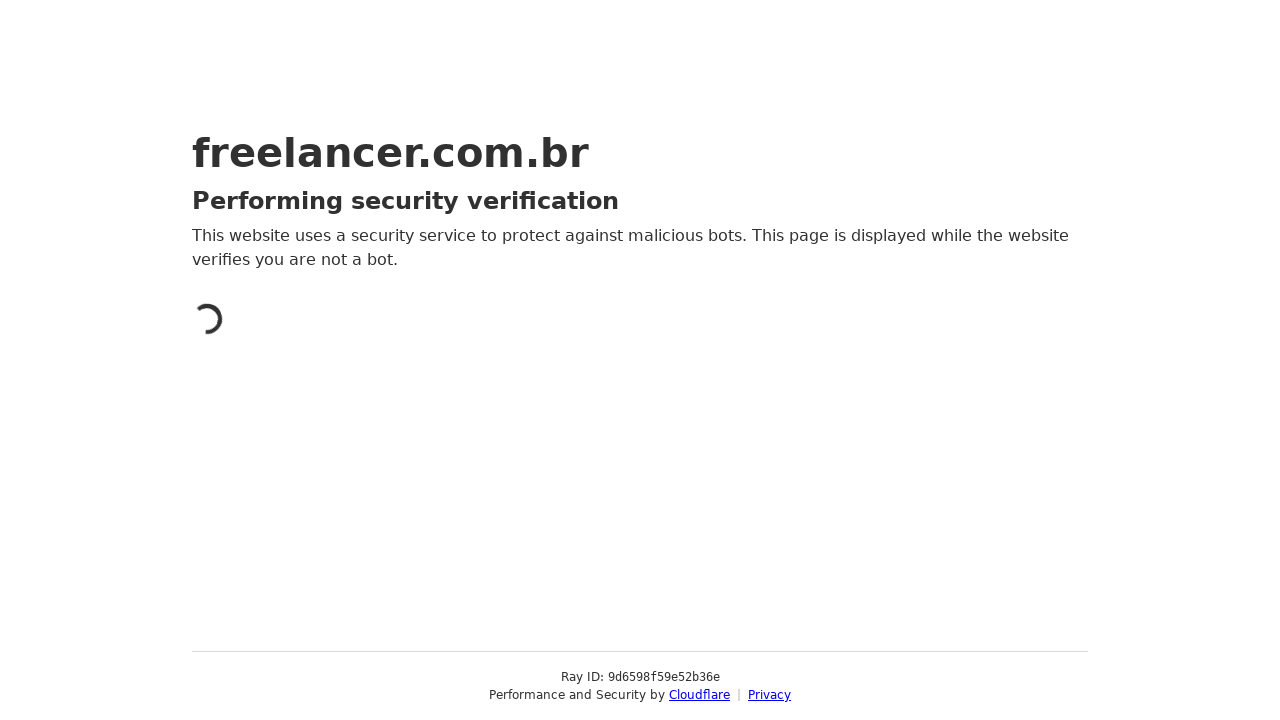

Waited for page to fully load (networkidle)
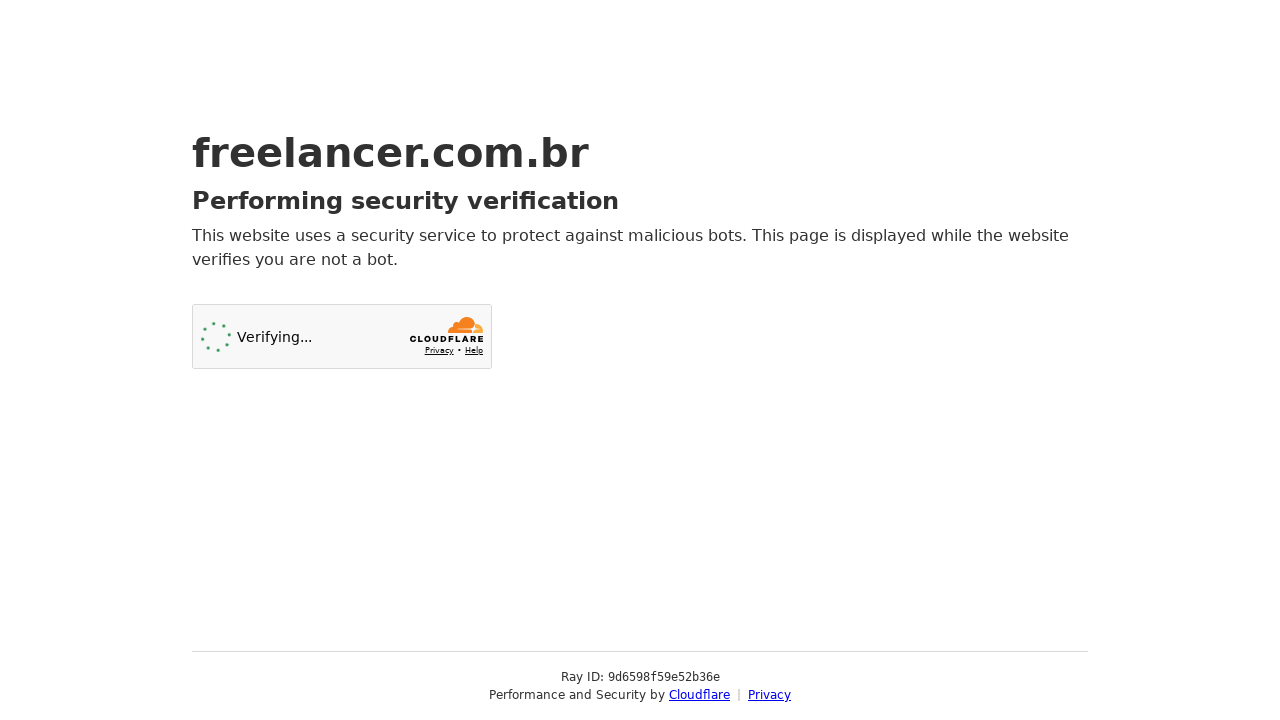

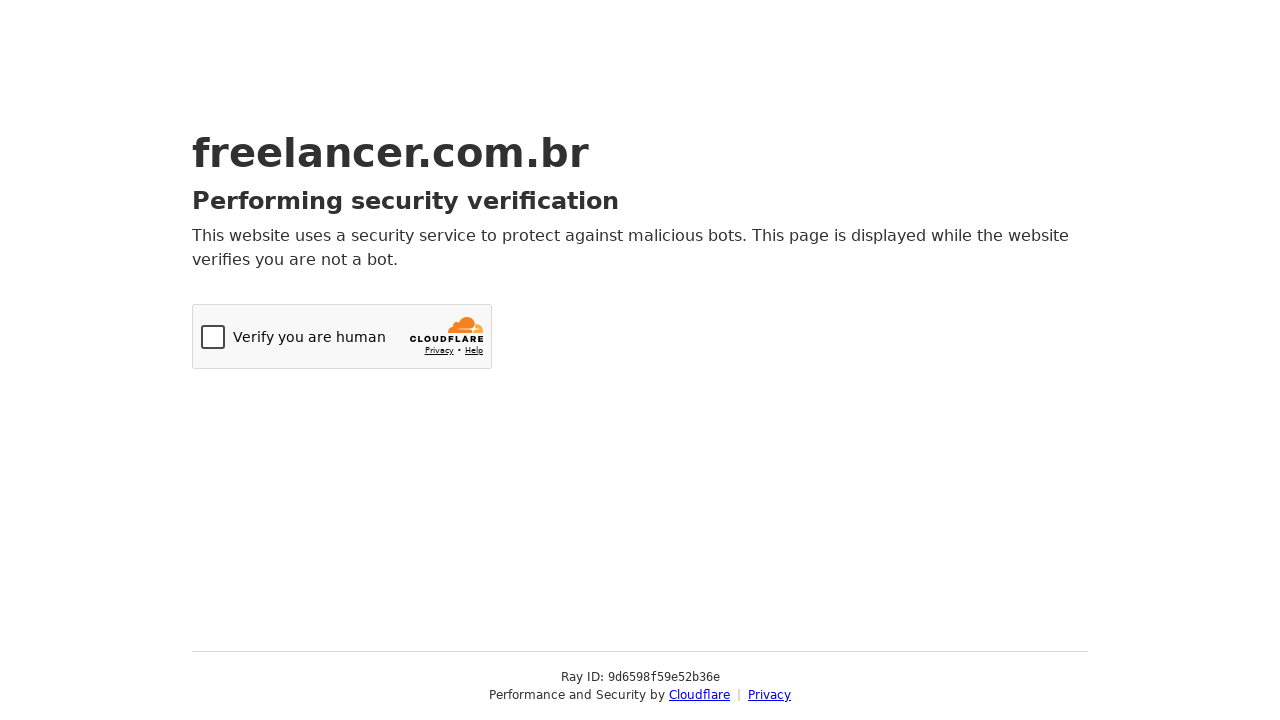